Tests HTML5 form validation by submitting incomplete forms and verifying validation messages

Starting URL: https://automationfc.github.io/html5/index.html

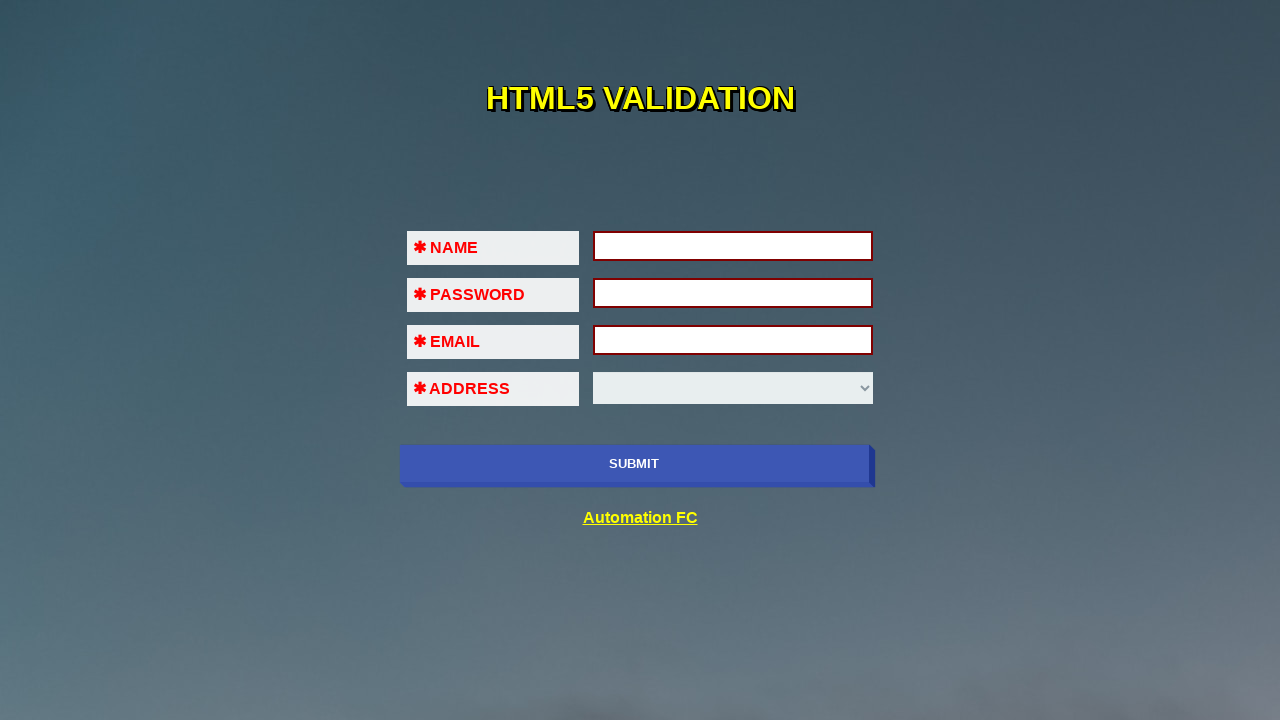

Clicked submit button to trigger validation on empty form at (634, 464) on xpath=//input[@name='submit-btn']
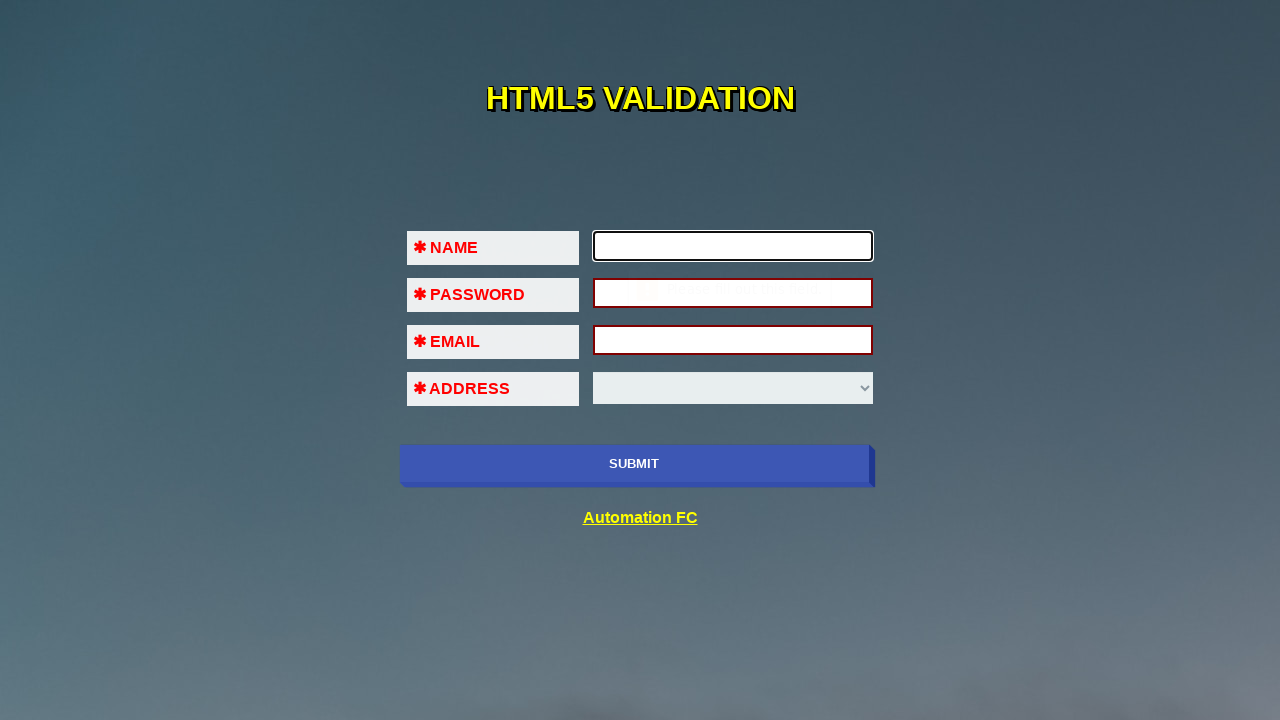

Filled first name field with 'ABC' on //input[@id='fname']
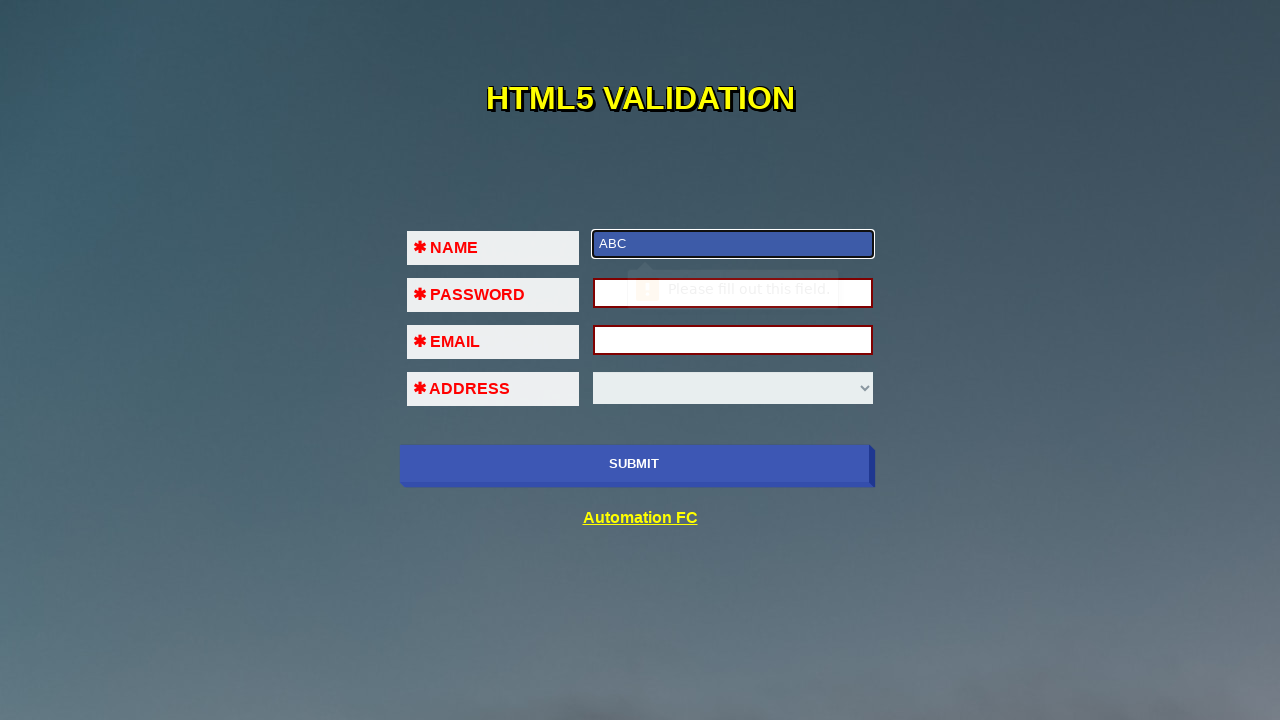

Clicked submit button to trigger validation on password field at (634, 464) on xpath=//input[@name='submit-btn']
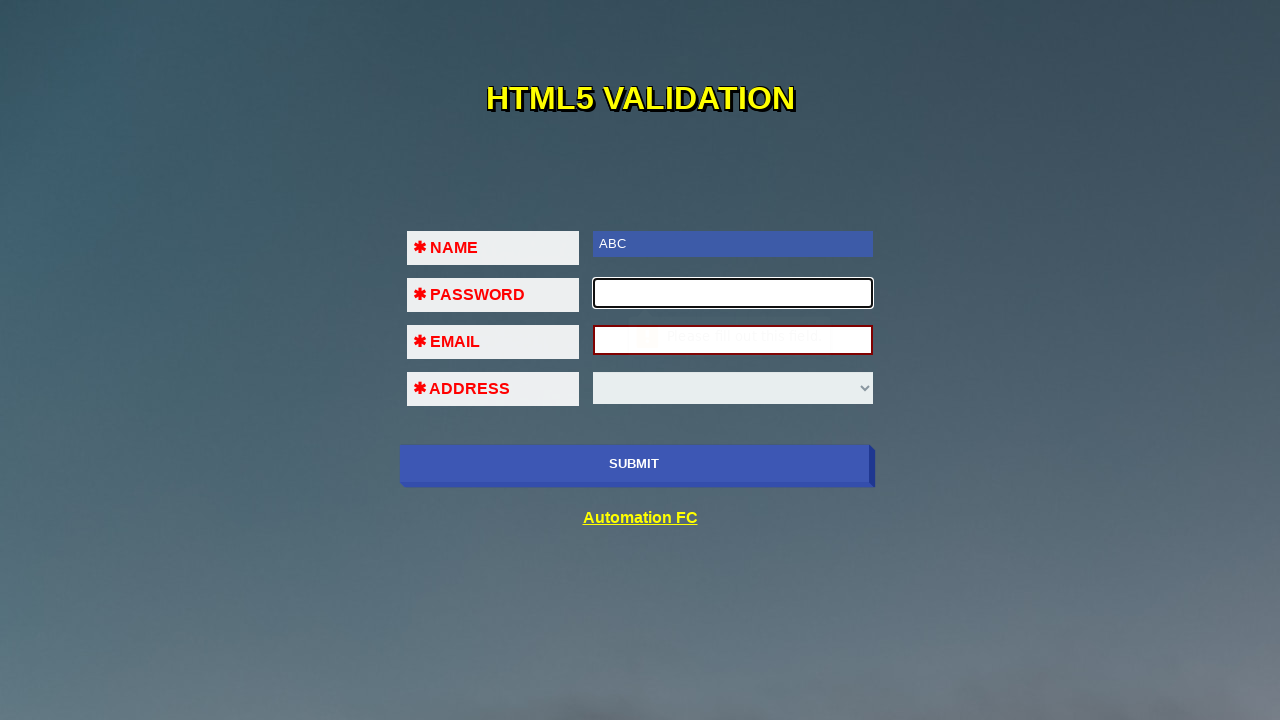

Filled password field with '123@abc' on //input[@id='pass']
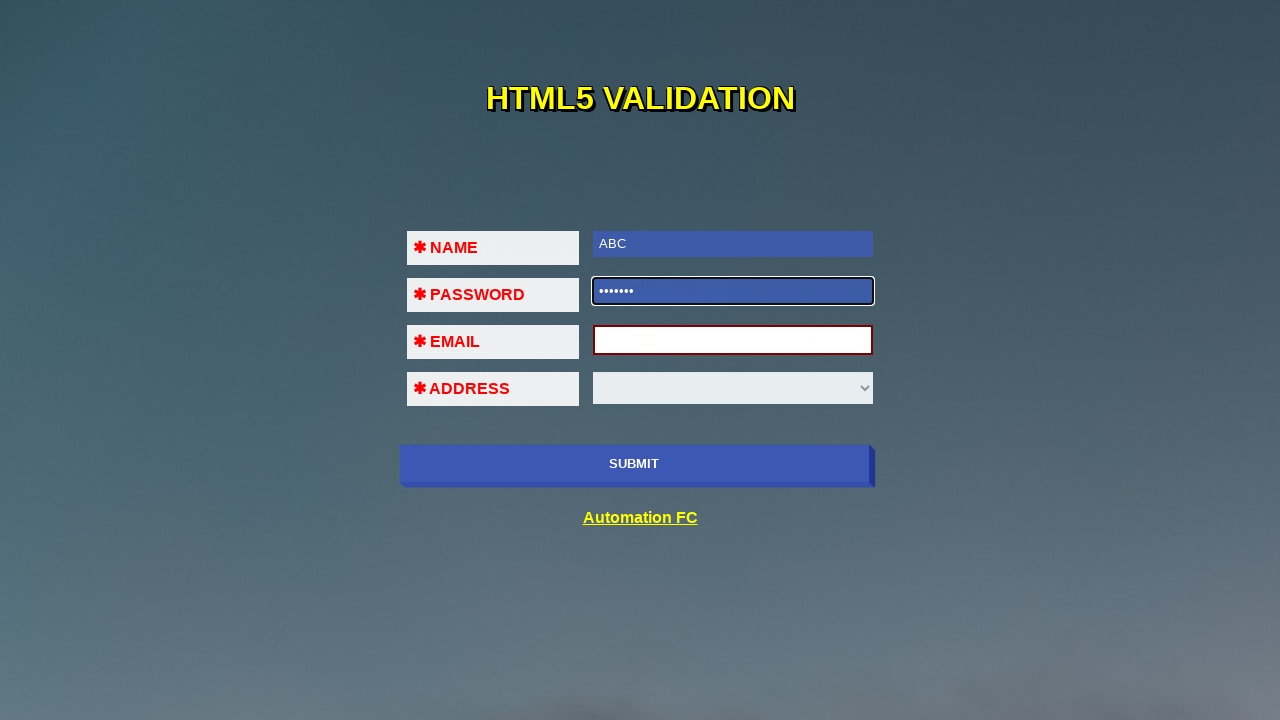

Clicked submit button to trigger validation on email field at (634, 464) on xpath=//input[@name='submit-btn']
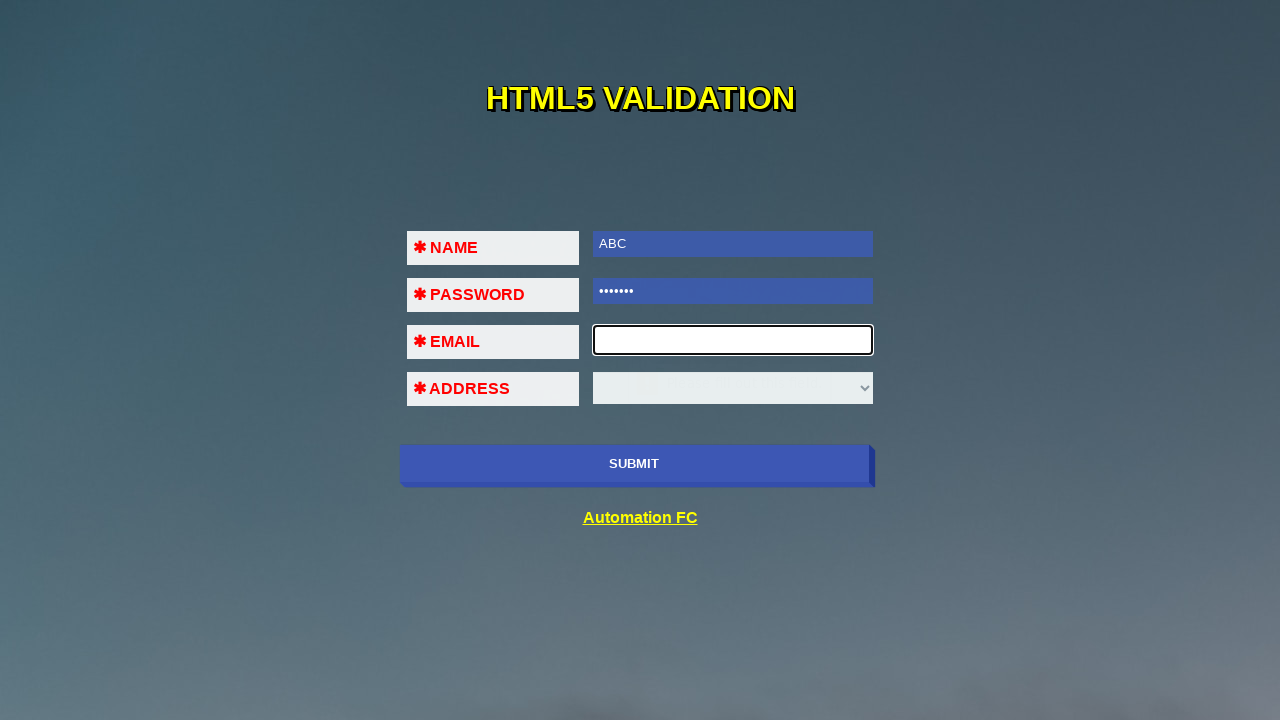

Filled email field with 'abc433454@gmail.com' on //input[@id='em']
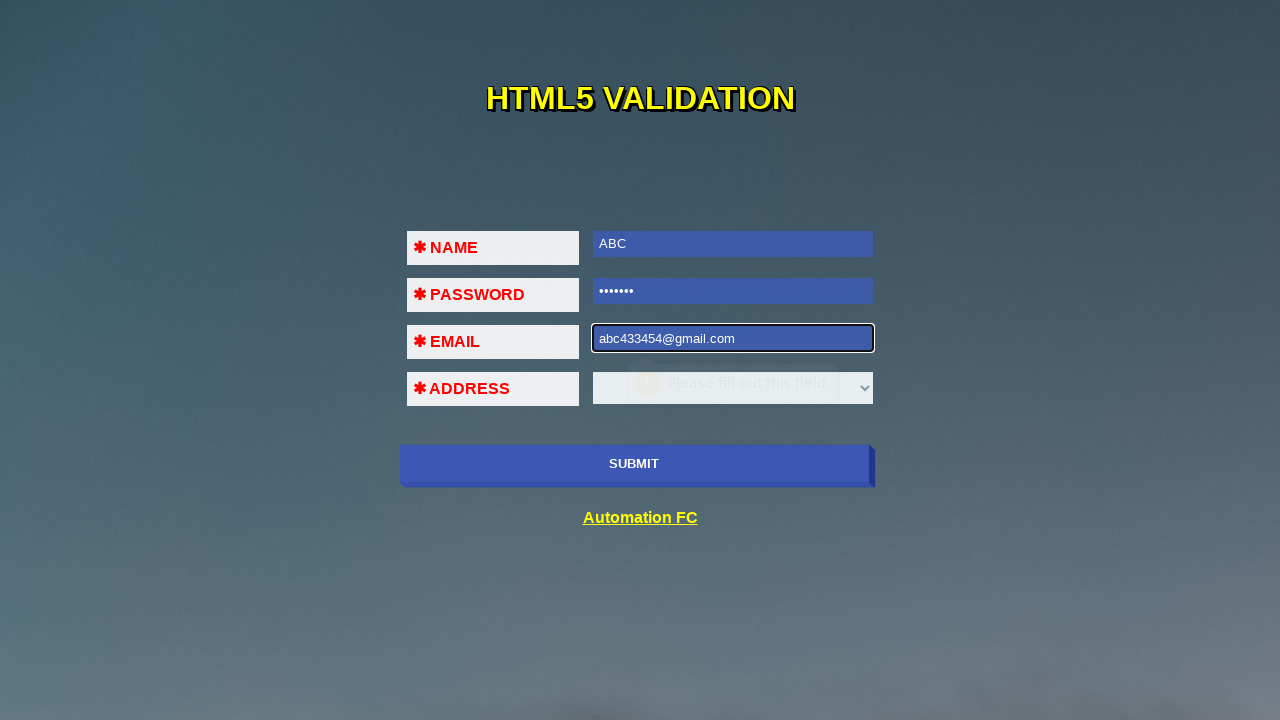

Clicked submit button to trigger validation on select field at (634, 464) on xpath=//input[@name='submit-btn']
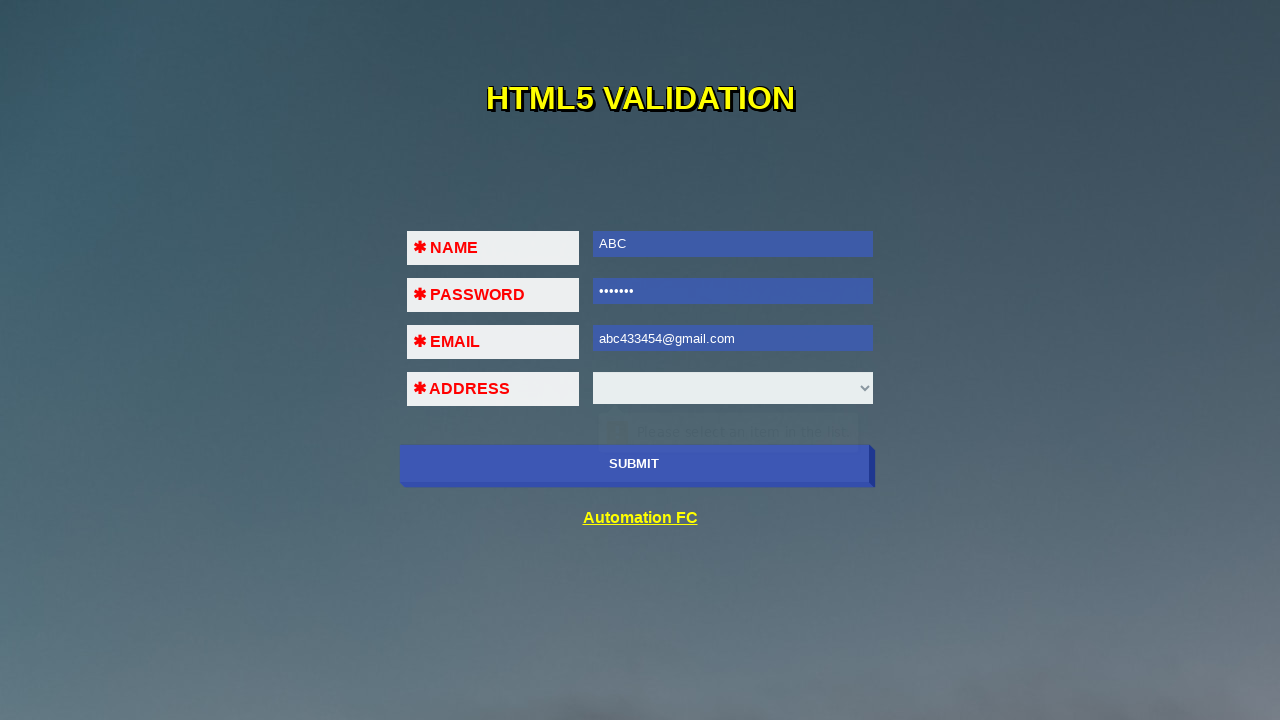

Selected 'HA NOI' from dropdown on //select
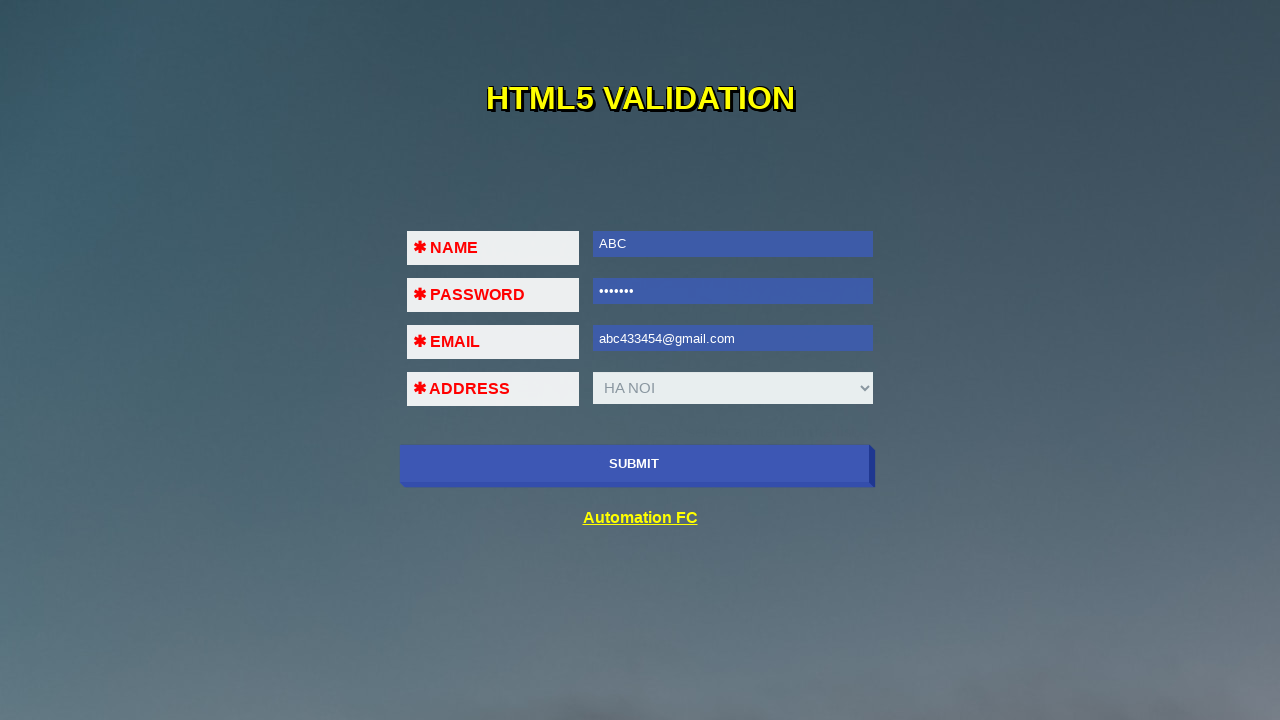

Clicked submit button for final submission with all fields completed at (634, 464) on xpath=//input[@name='submit-btn']
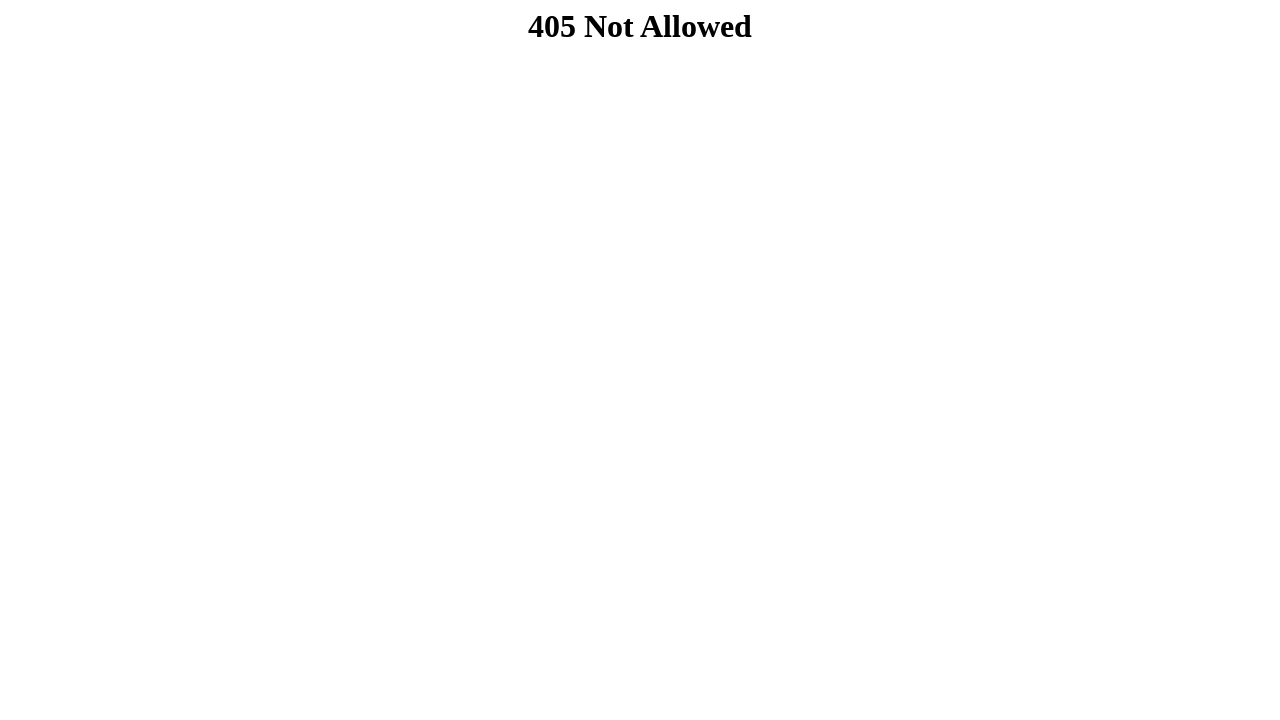

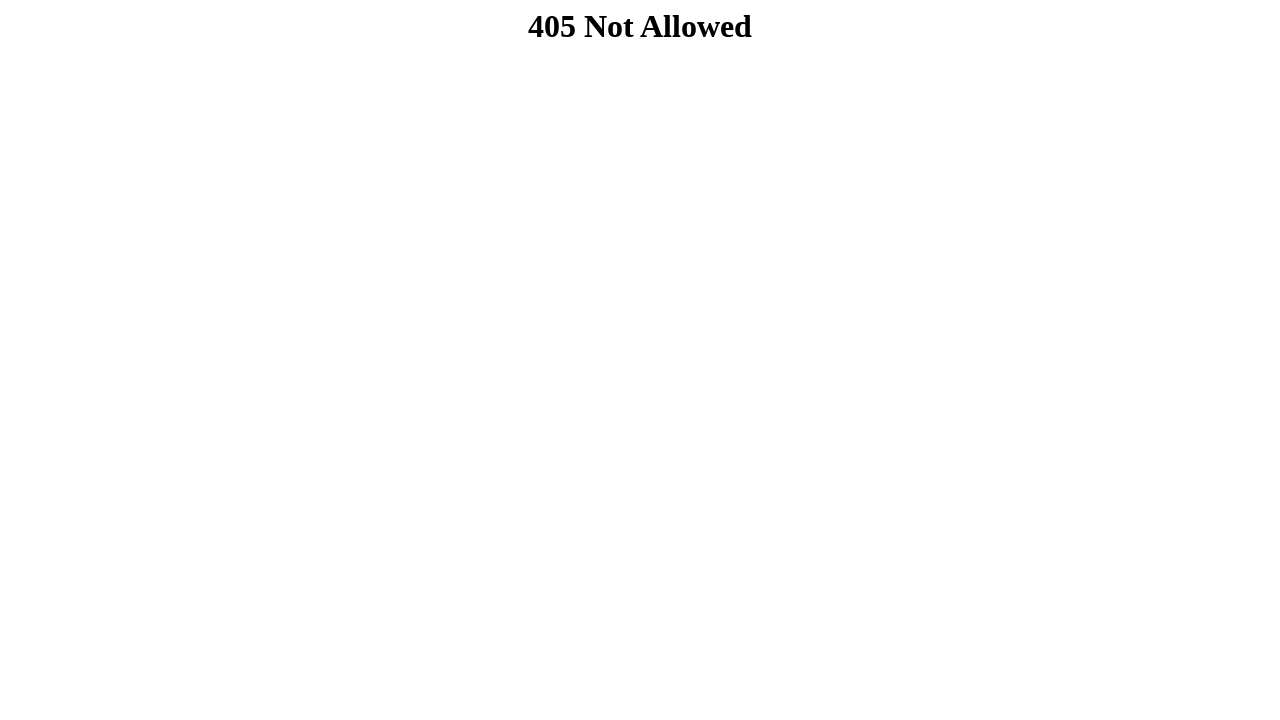